Tests a practice form on demoqa.com by navigating to the Forms section, filling out personal information fields (first name, last name, email, gender, phone number), submitting the form, and closing the confirmation modal.

Starting URL: https://demoqa.com

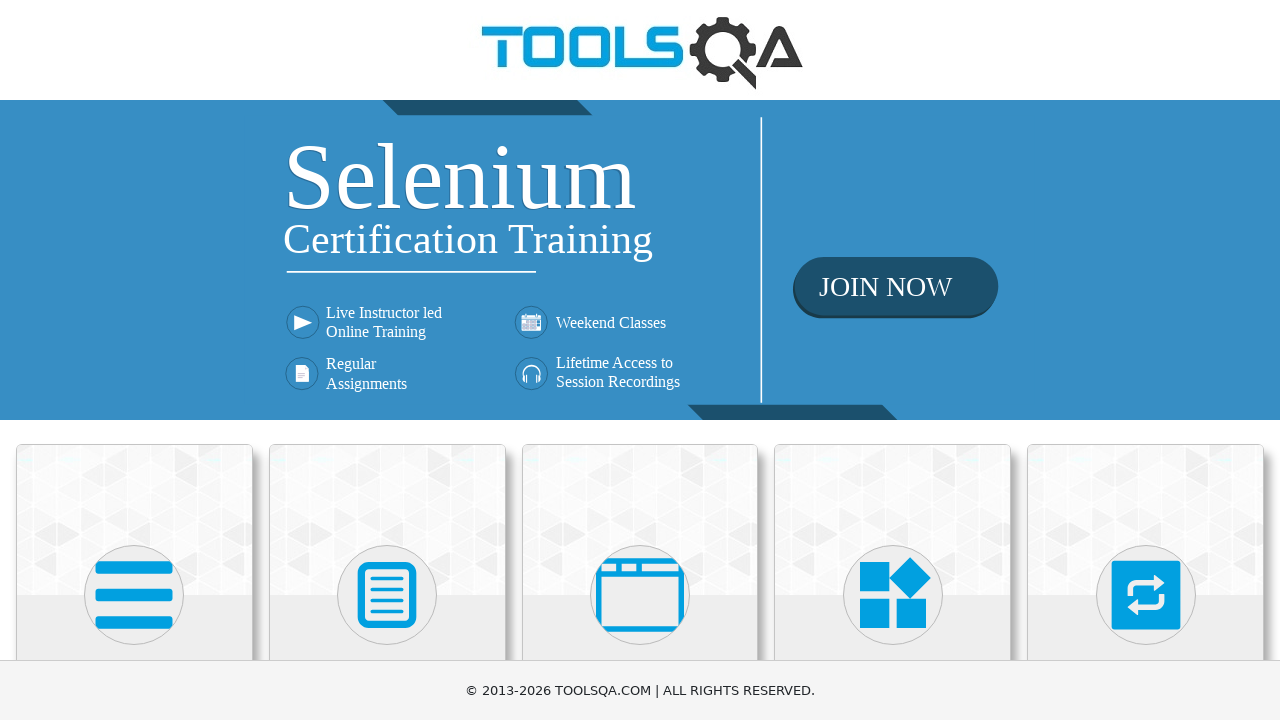

Set viewport size to 1600x1200
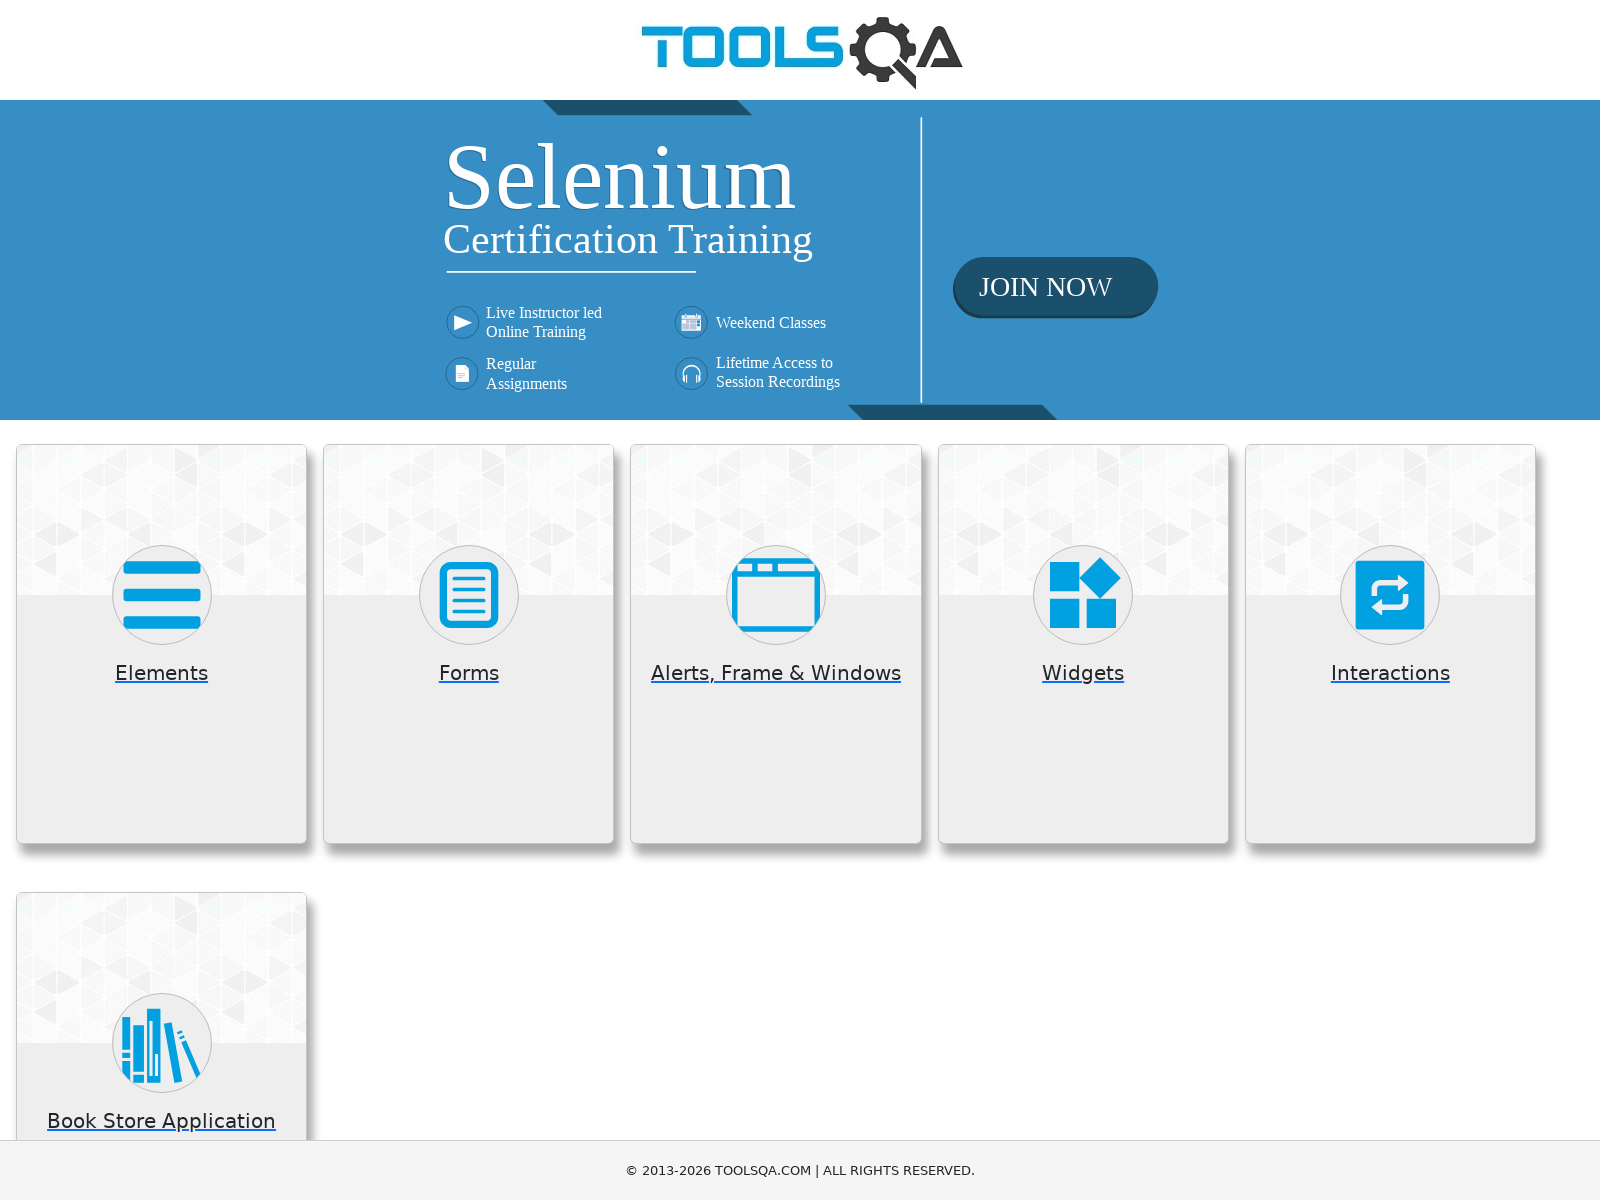

Hovered over Forms section at (469, 673) on xpath=//h5[normalize-space()='Forms']
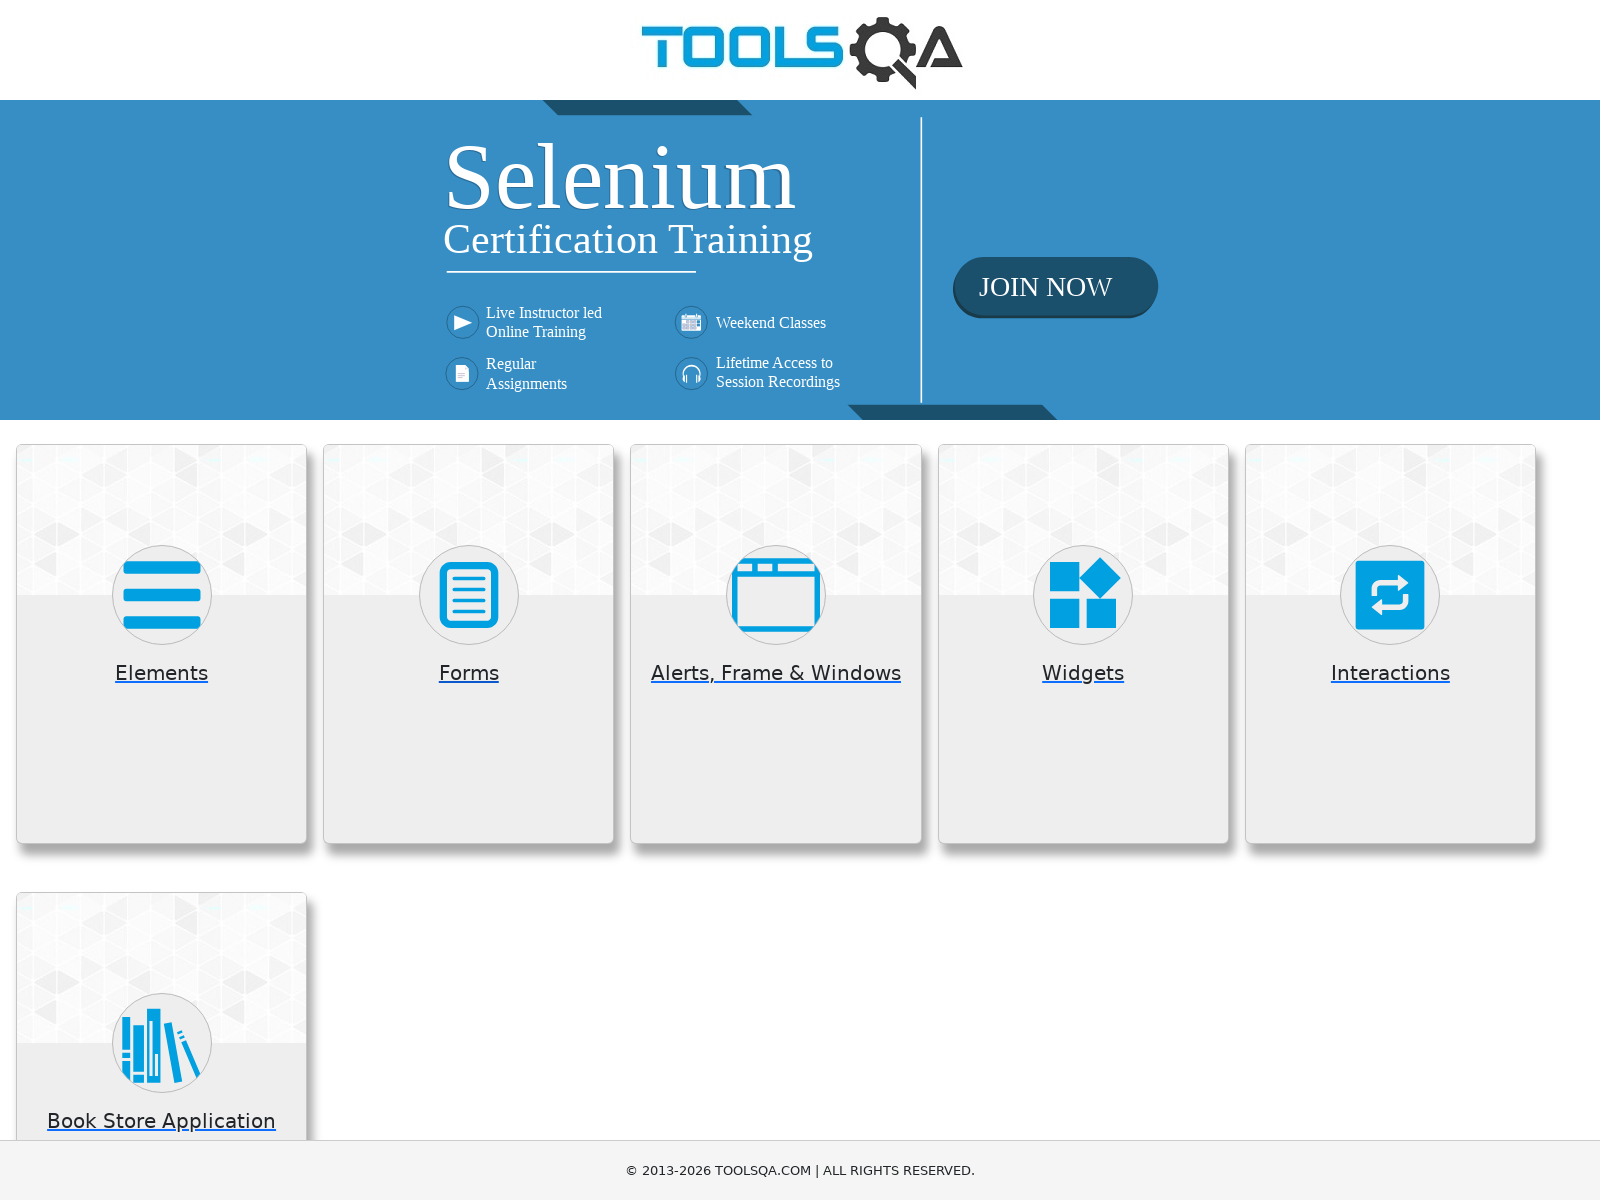

Clicked Forms section at (469, 673) on xpath=//h5[normalize-space()='Forms']
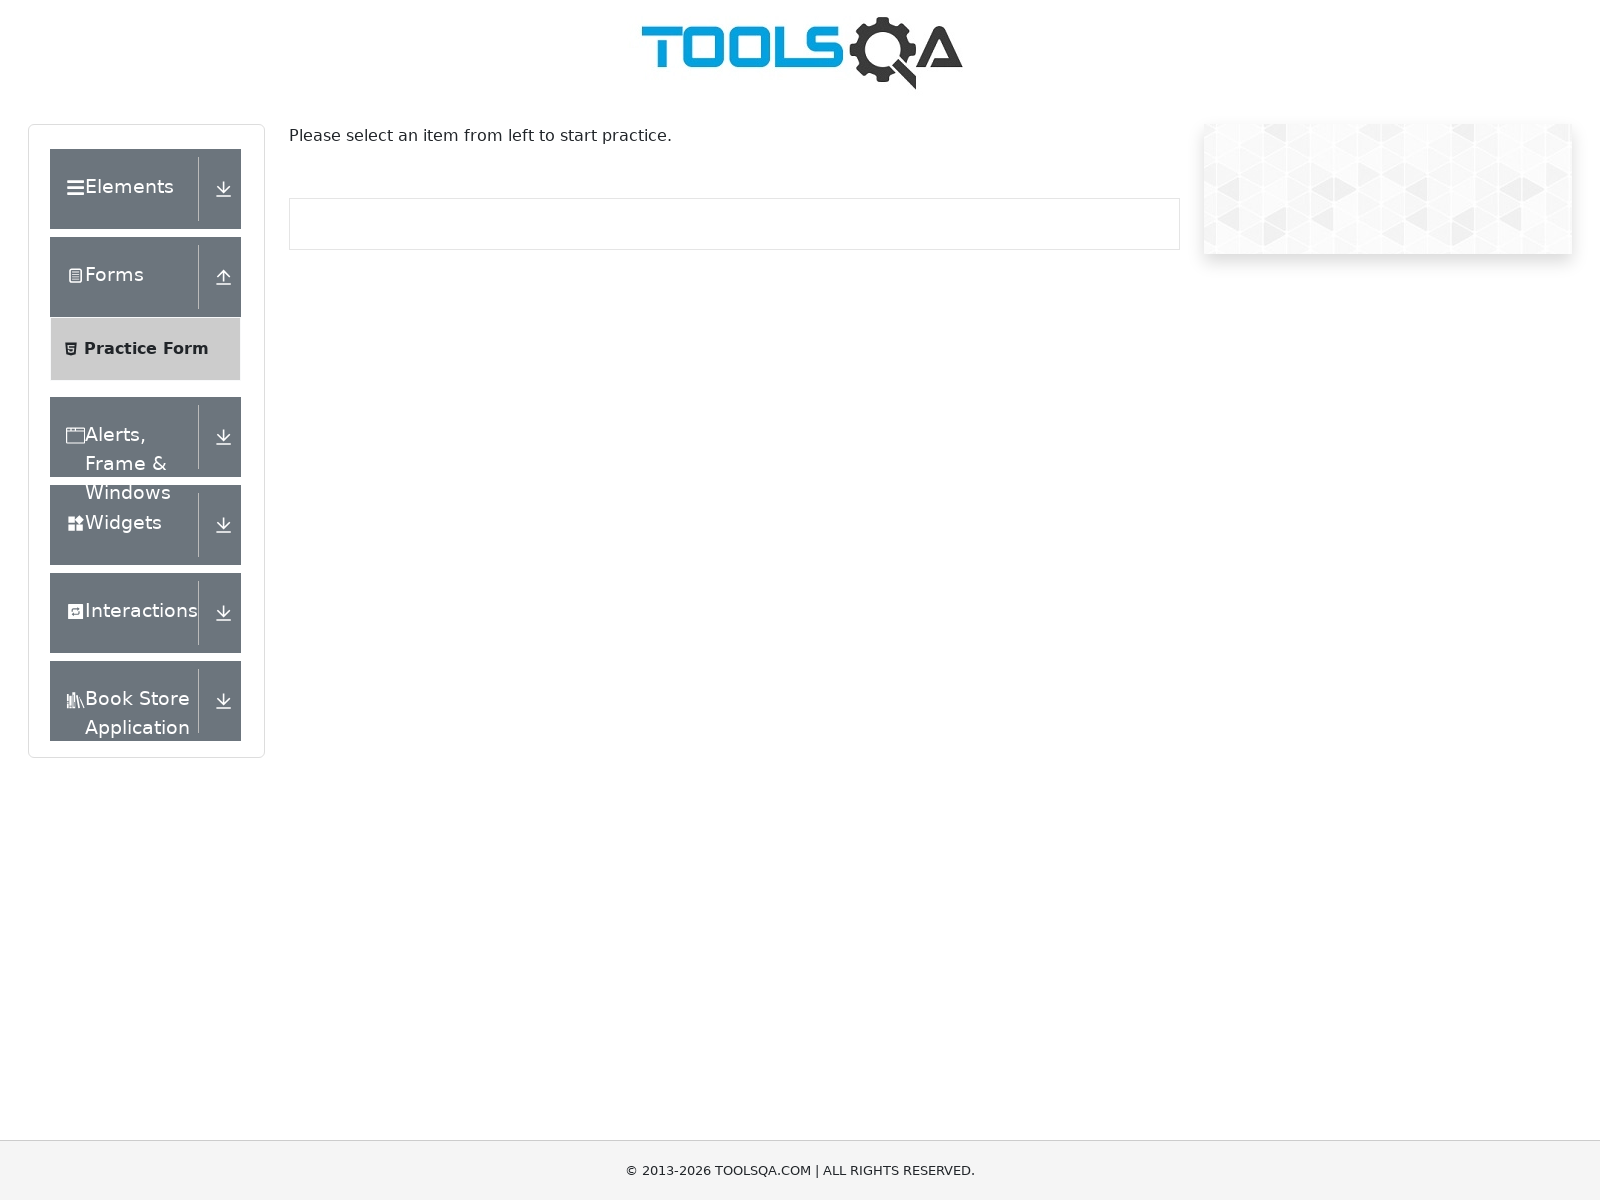

Clicked Practice Form link at (146, 349) on xpath=//span[text()='Practice Form']
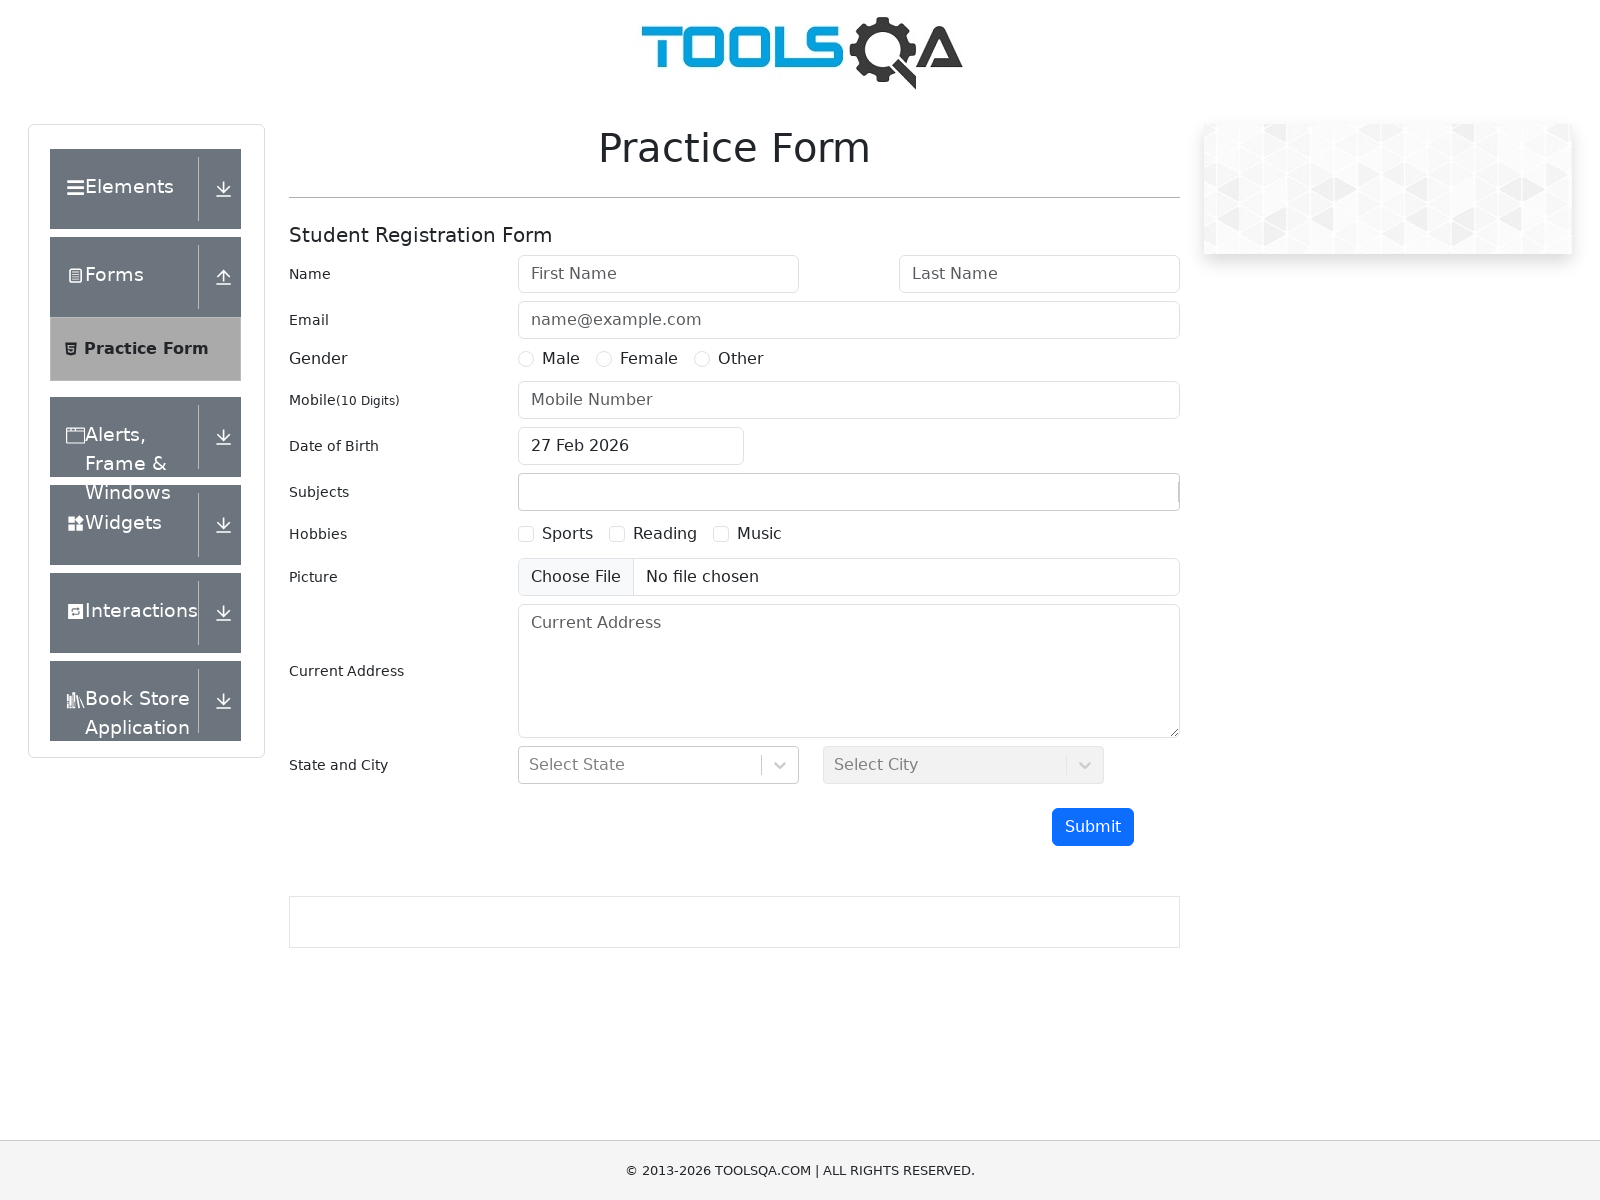

Filled first name field with 'Obivan' on #firstName
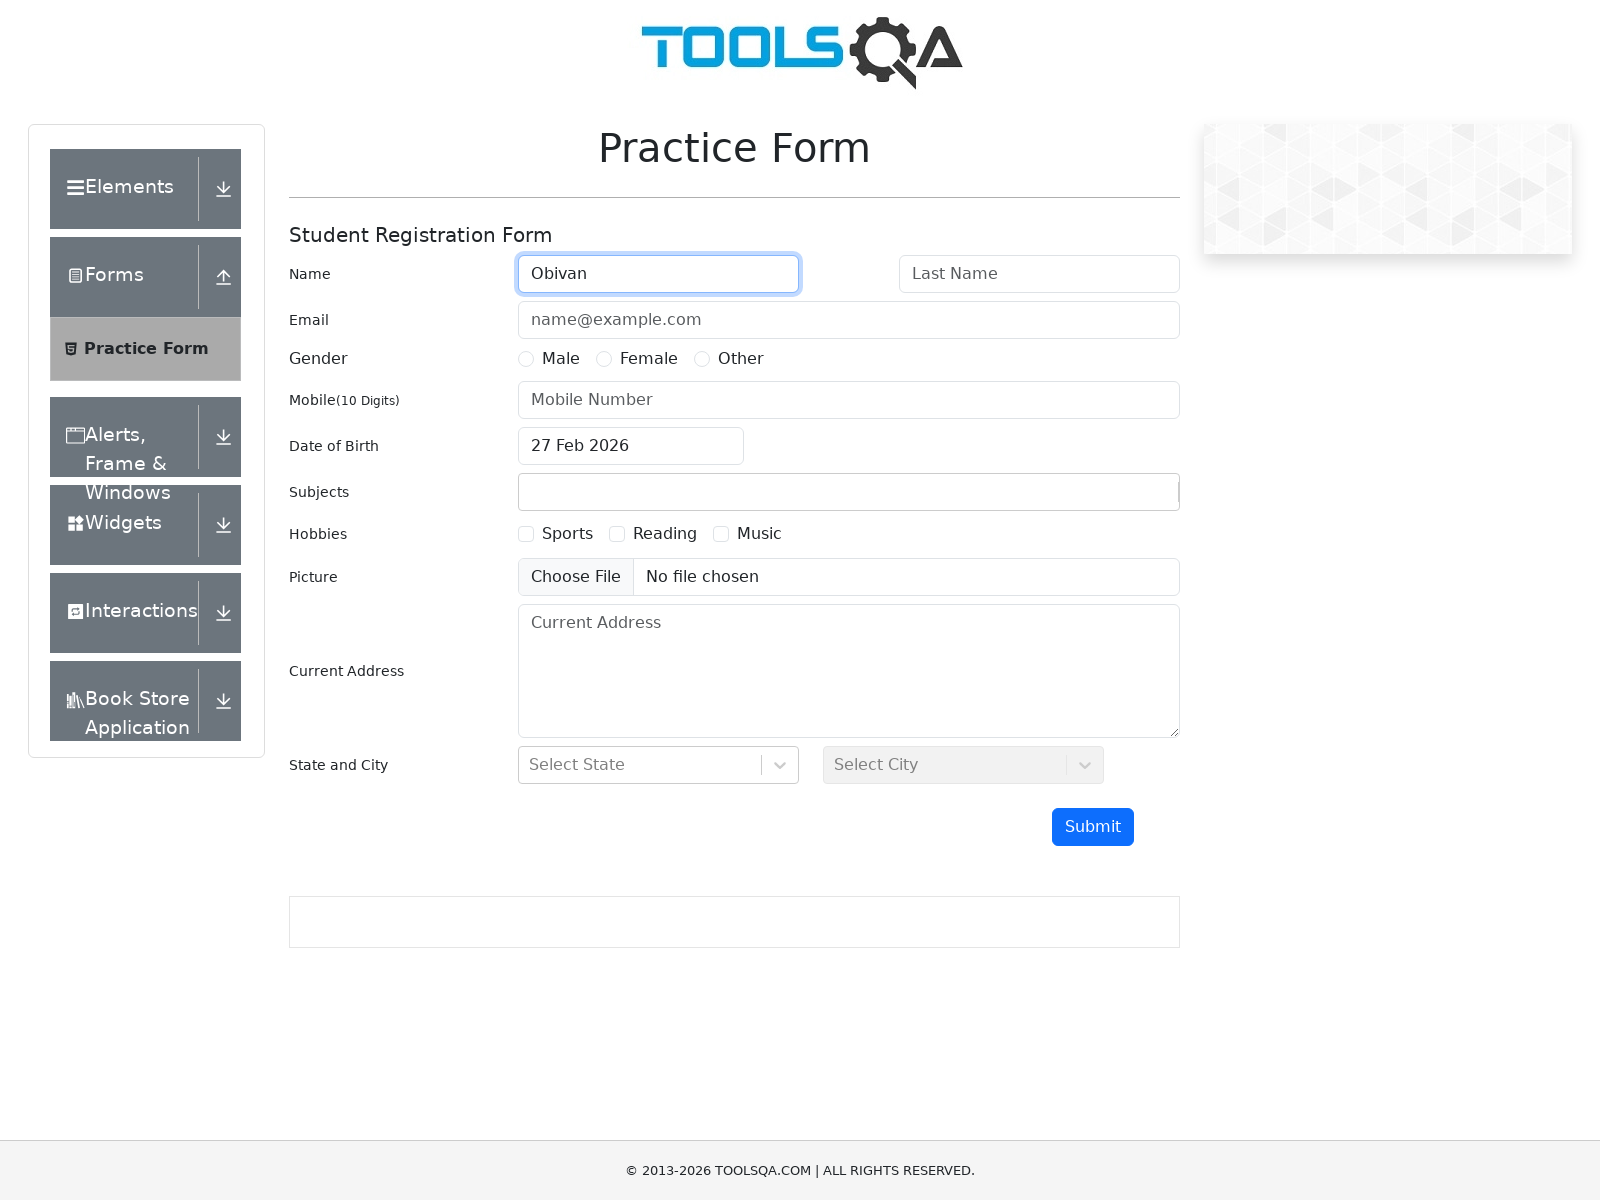

Filled last name field with 'Kinobi' on #lastName
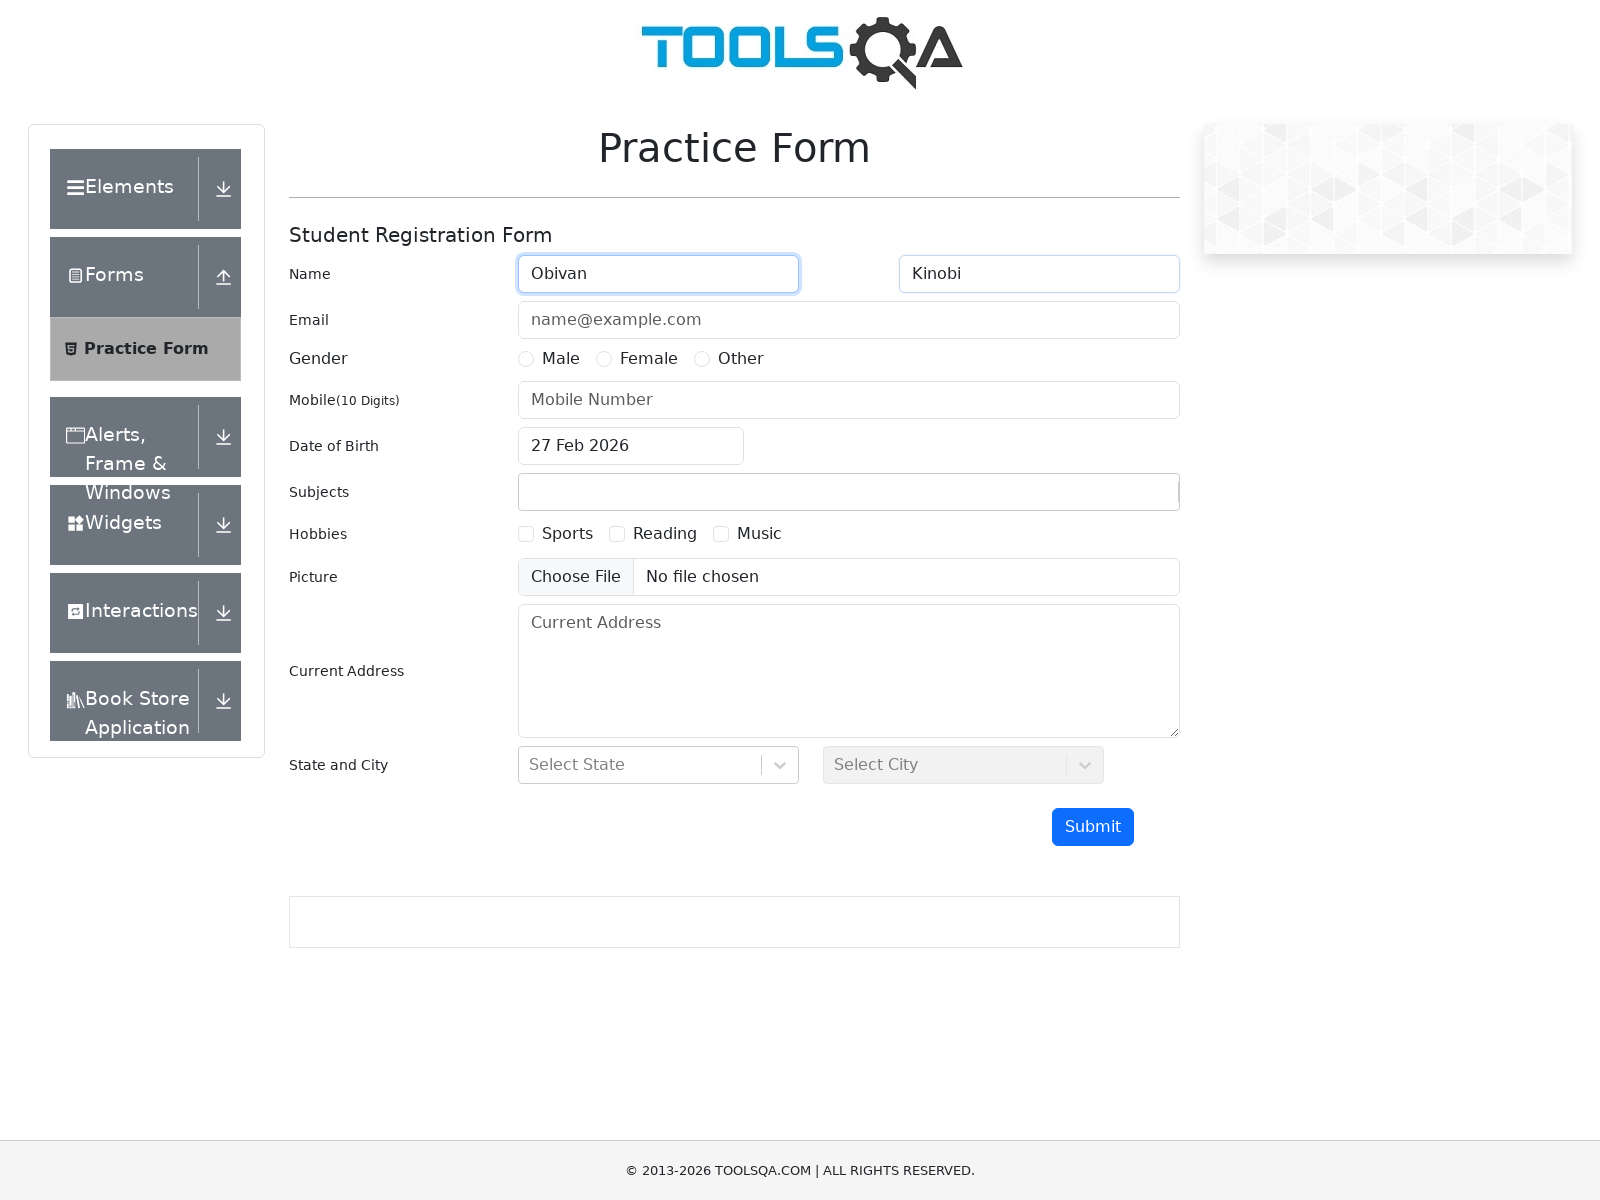

Filled email field with 'makaka@list.ru' on #userEmail
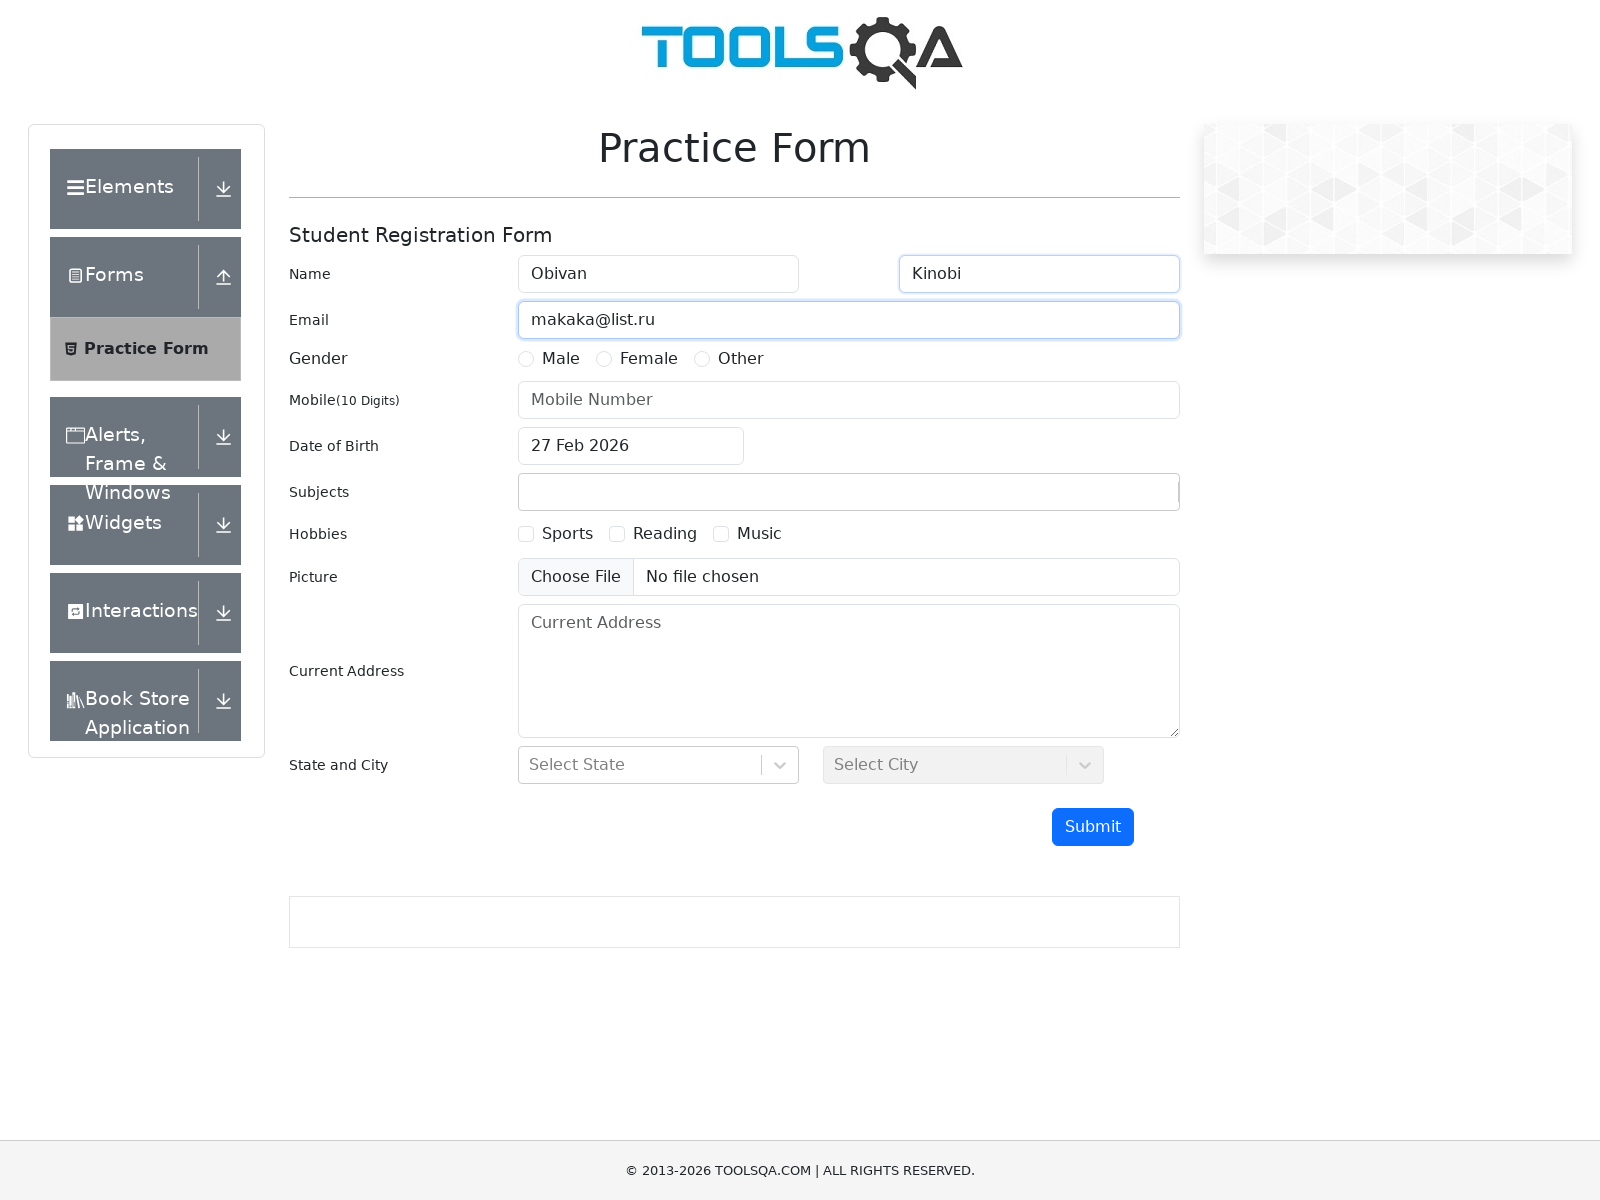

Selected Male gender option at (561, 359) on xpath=//label[normalize-space()='Male']
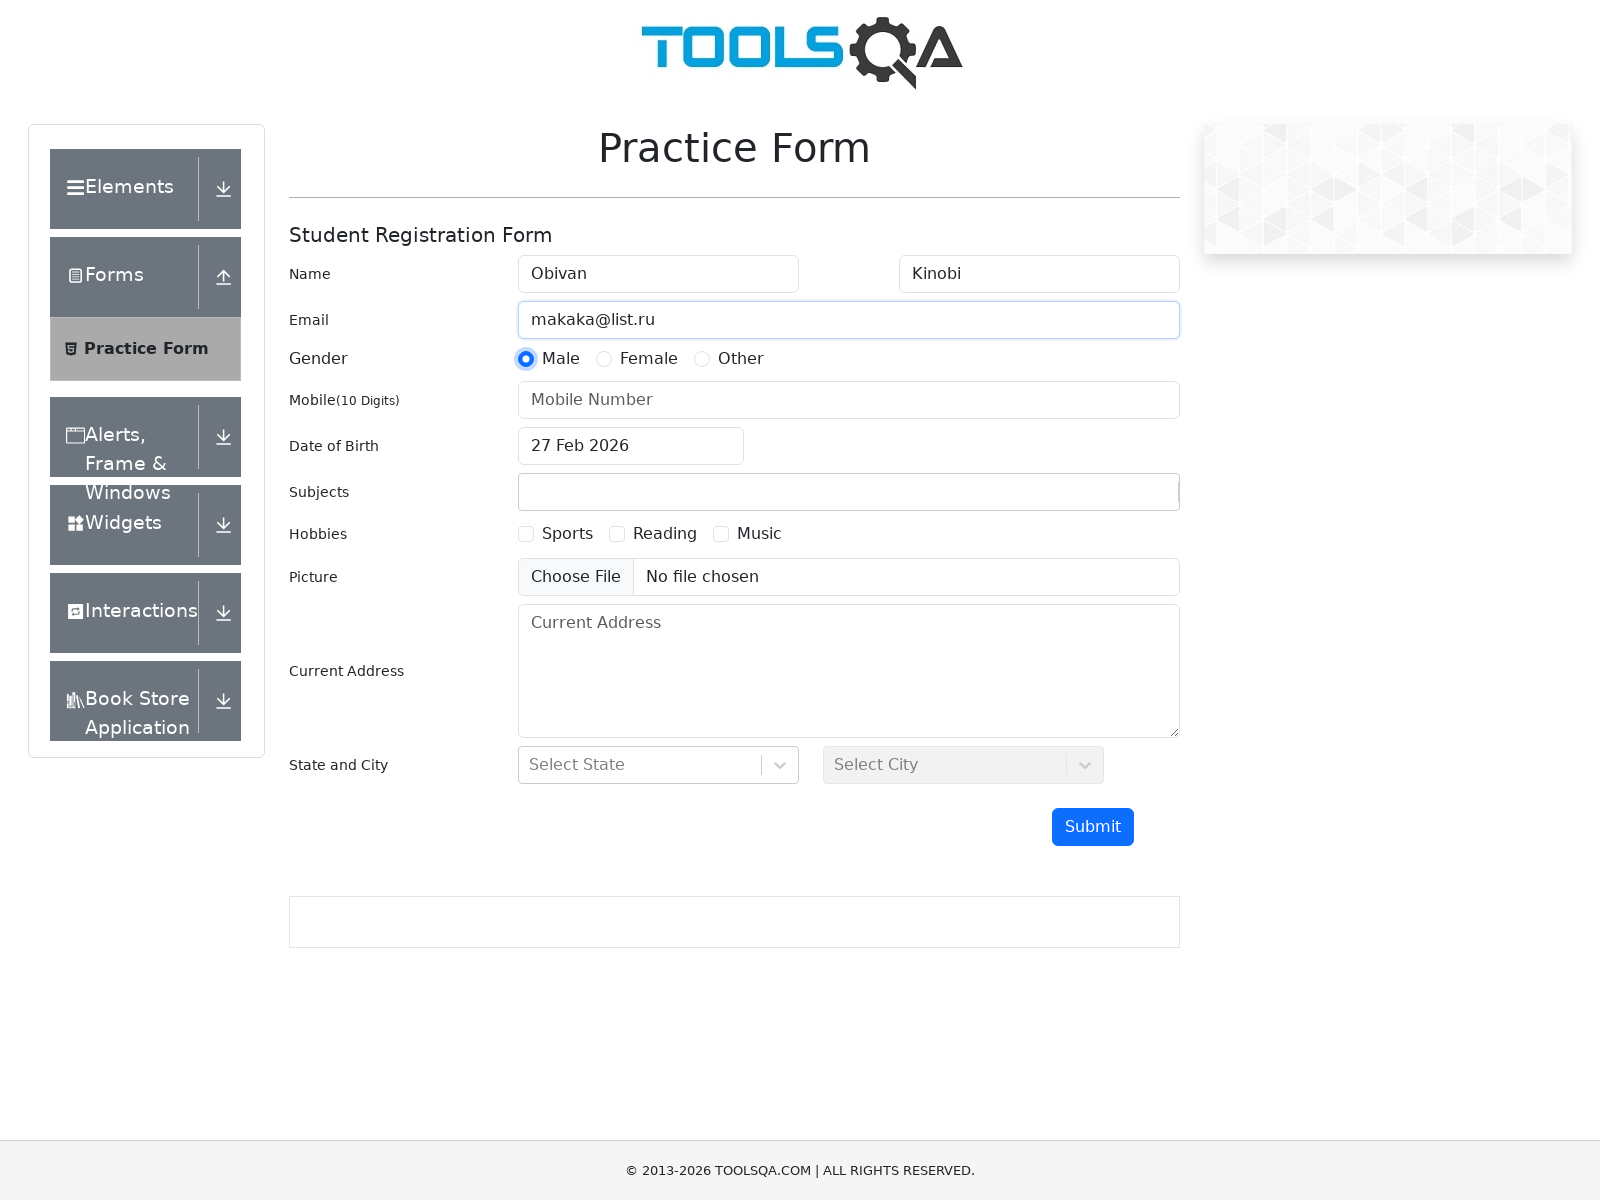

Filled phone number field with '7123456776' on #userNumber
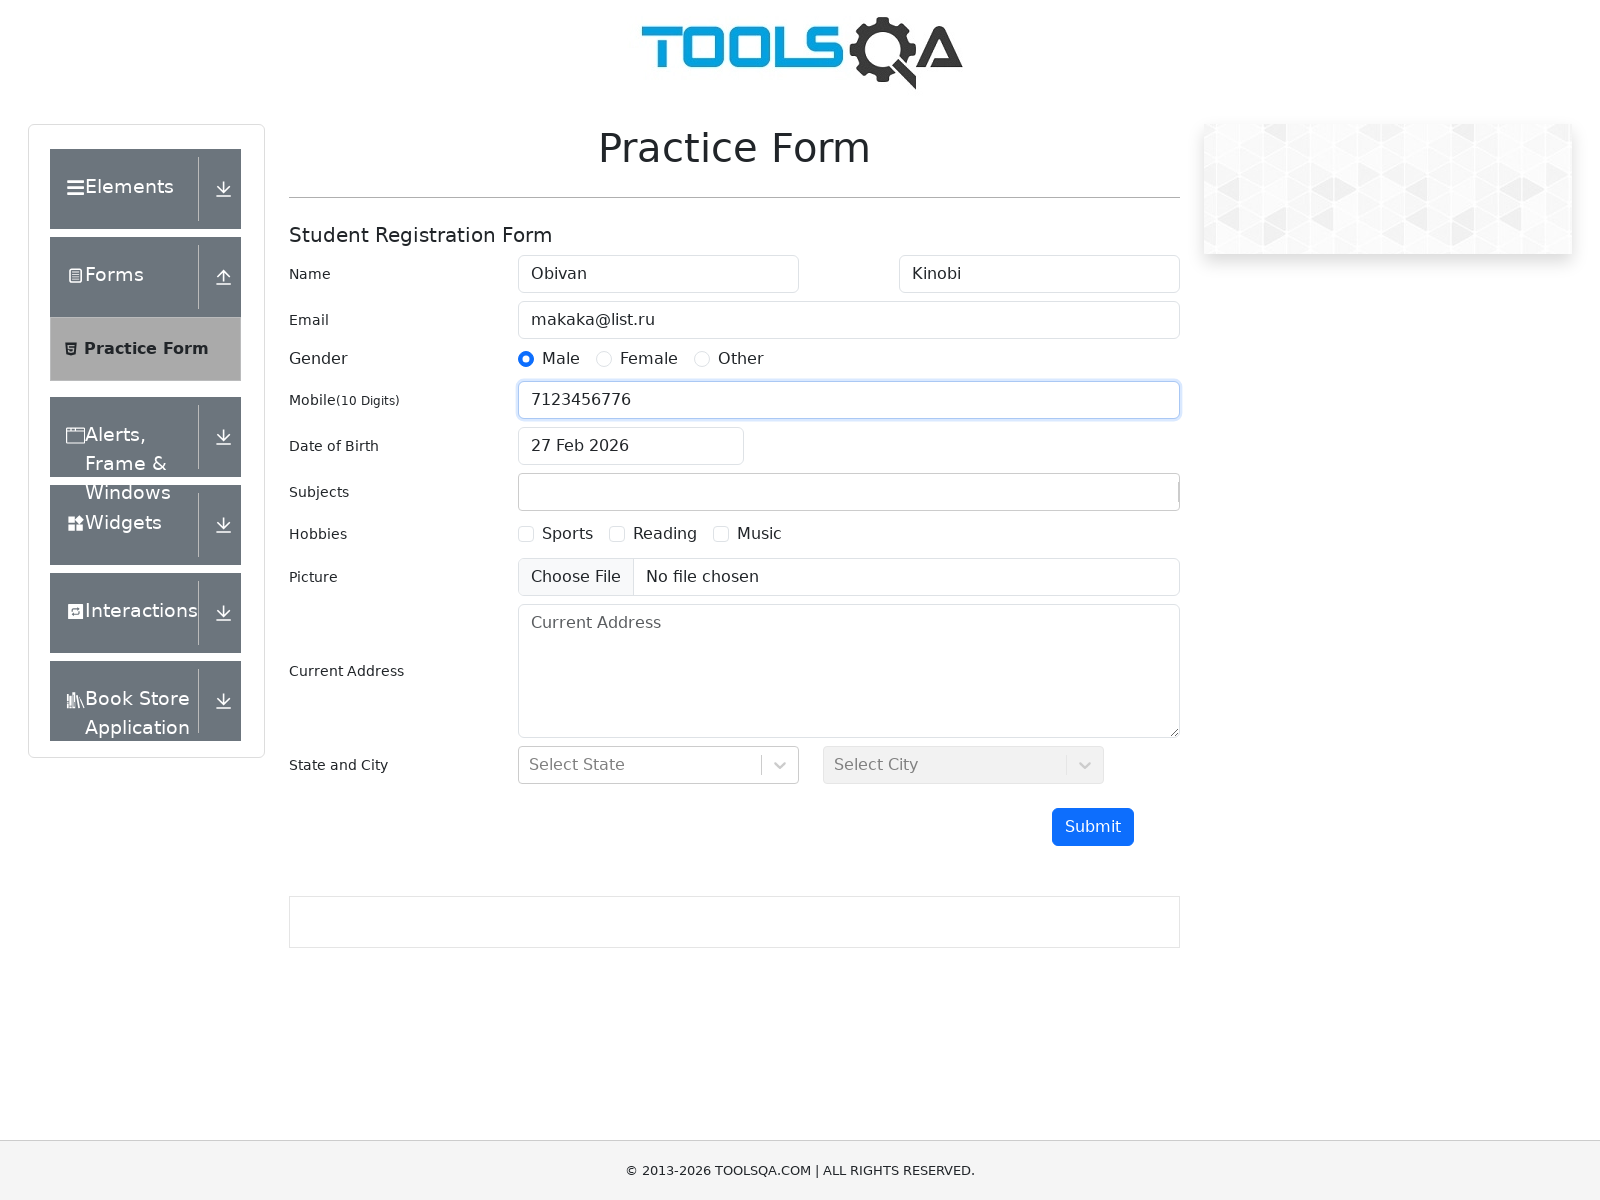

Clicked submit button to submit the form at (1093, 827) on #submit
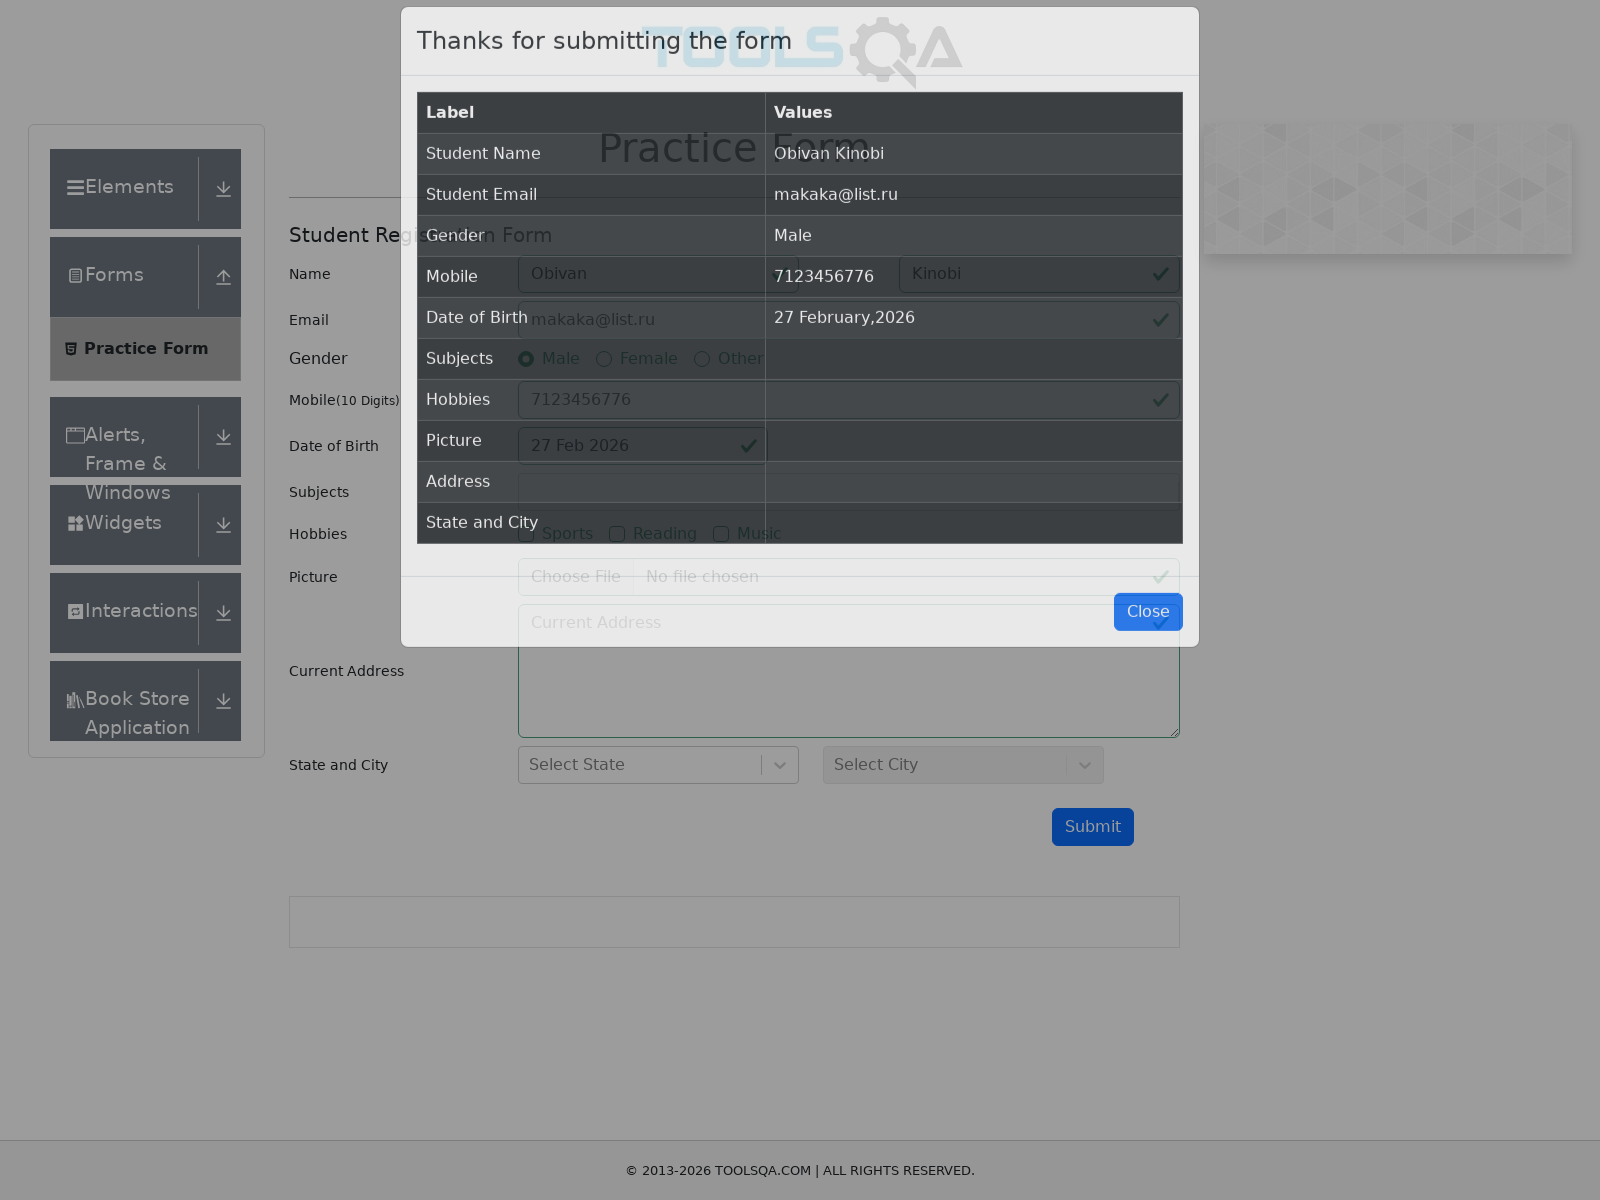

Confirmation modal appeared
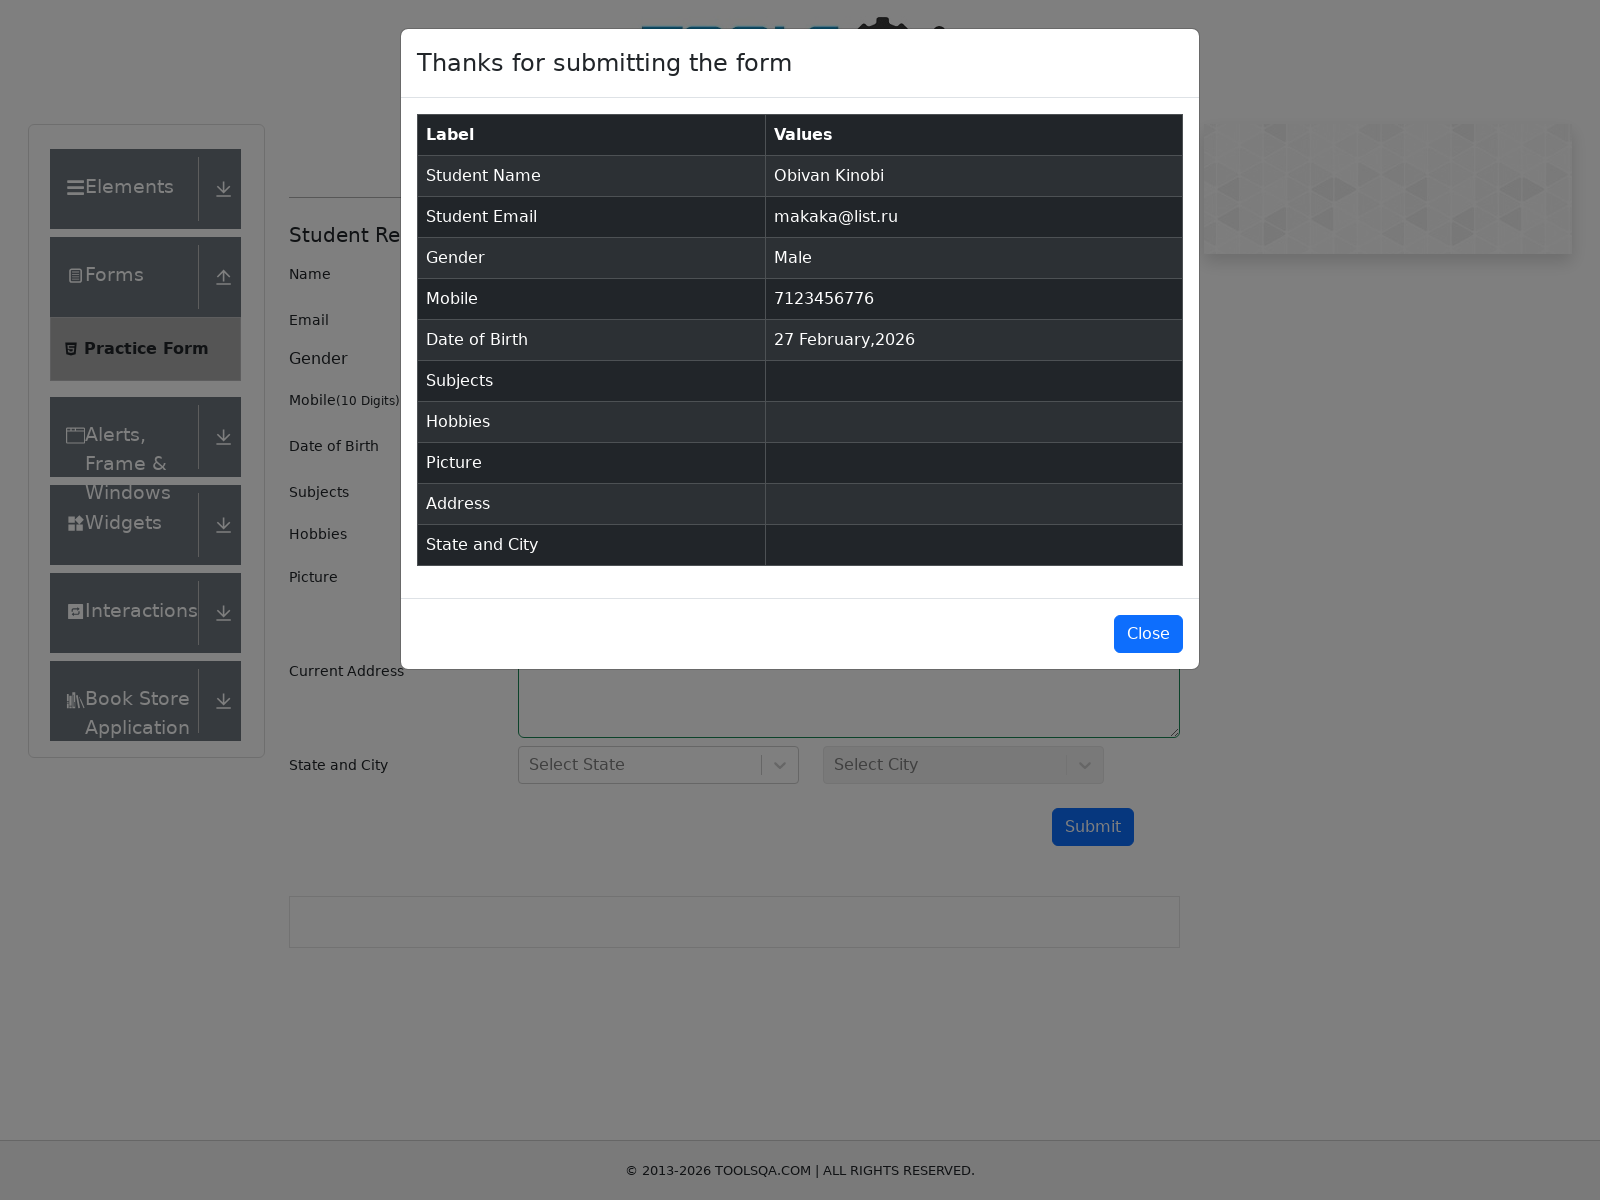

Closed confirmation modal at (1148, 634) on #closeLargeModal
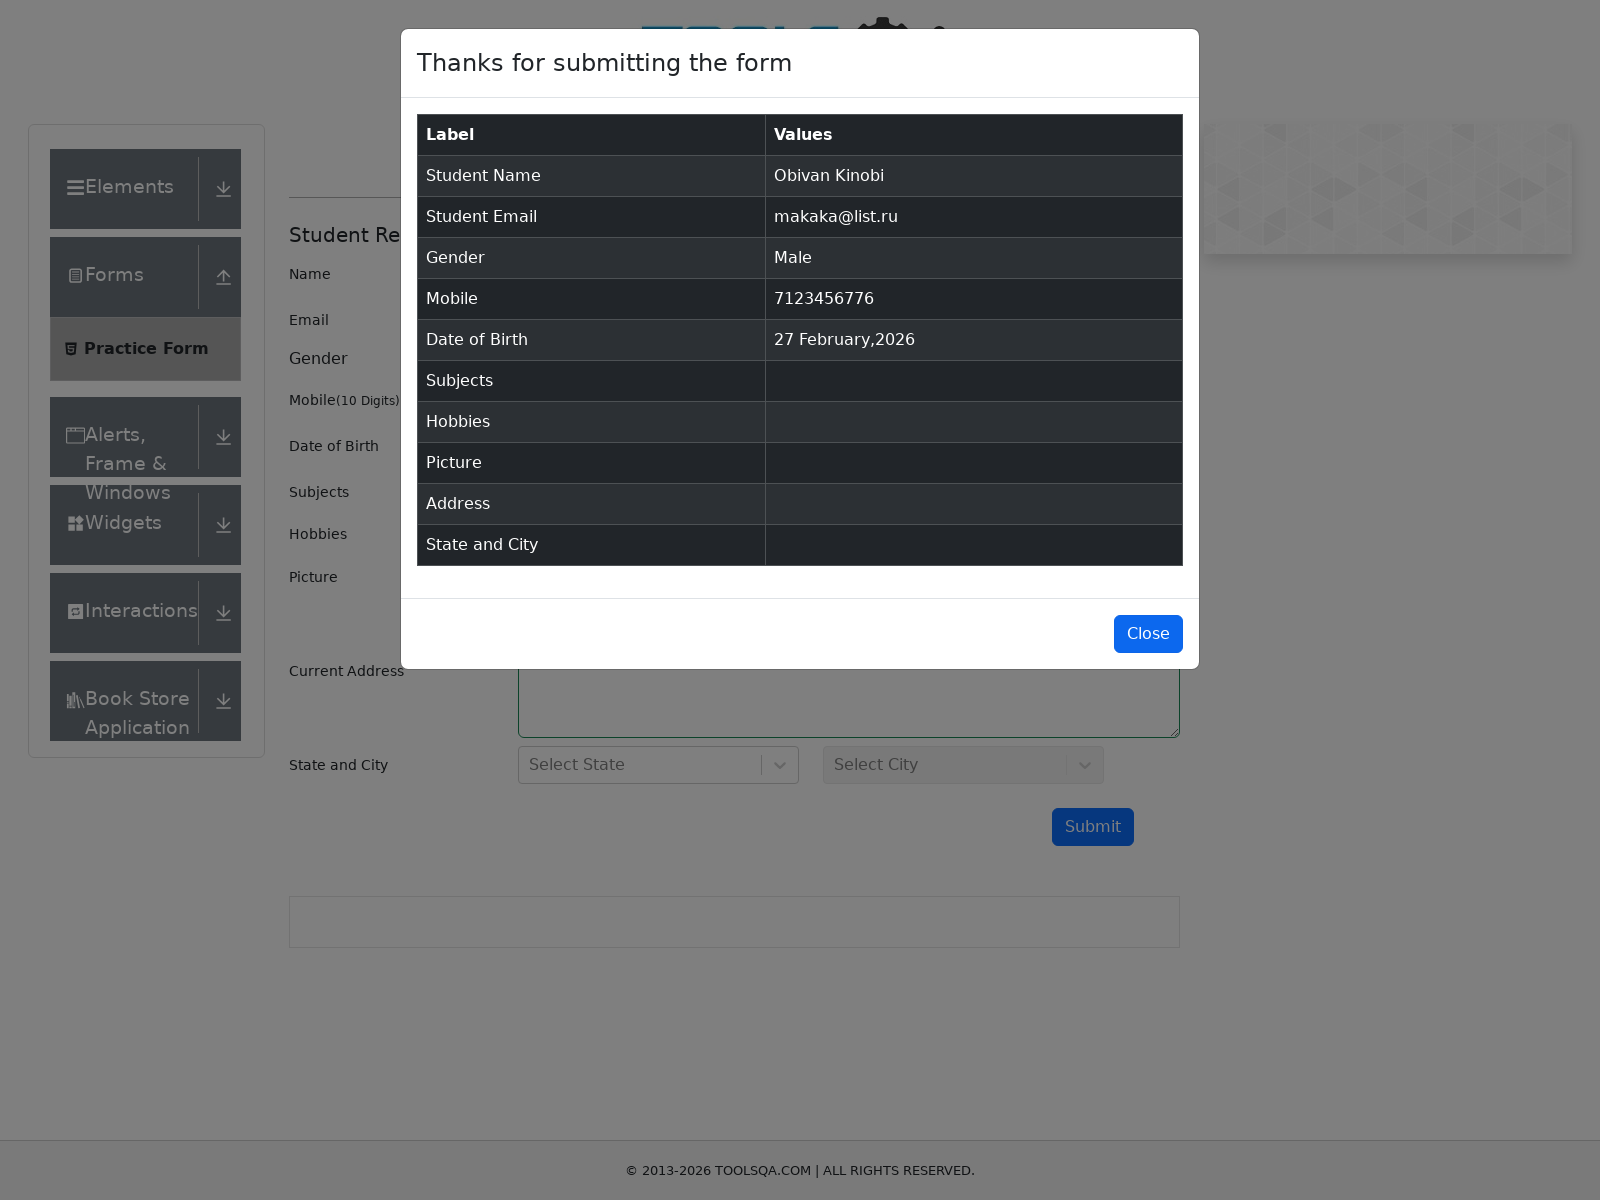

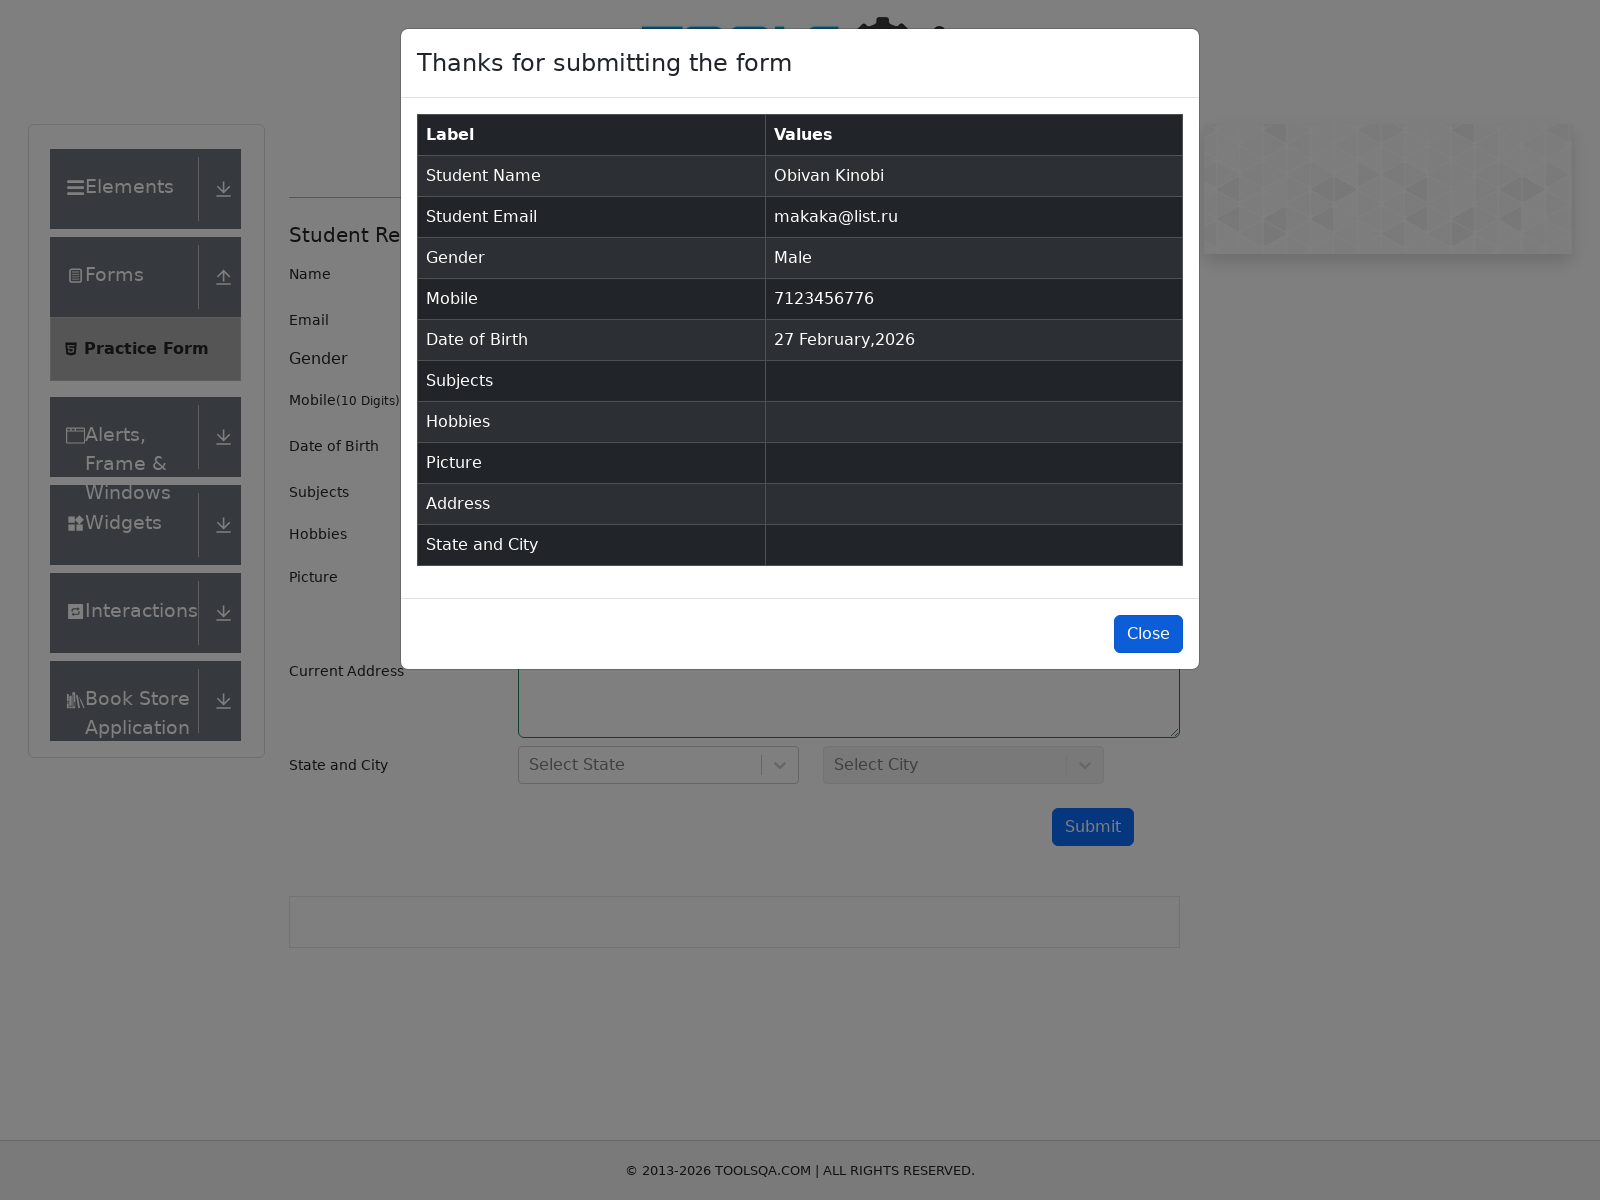